Tests that an item is removed if an empty text string is entered during edit

Starting URL: https://demo.playwright.dev/todomvc

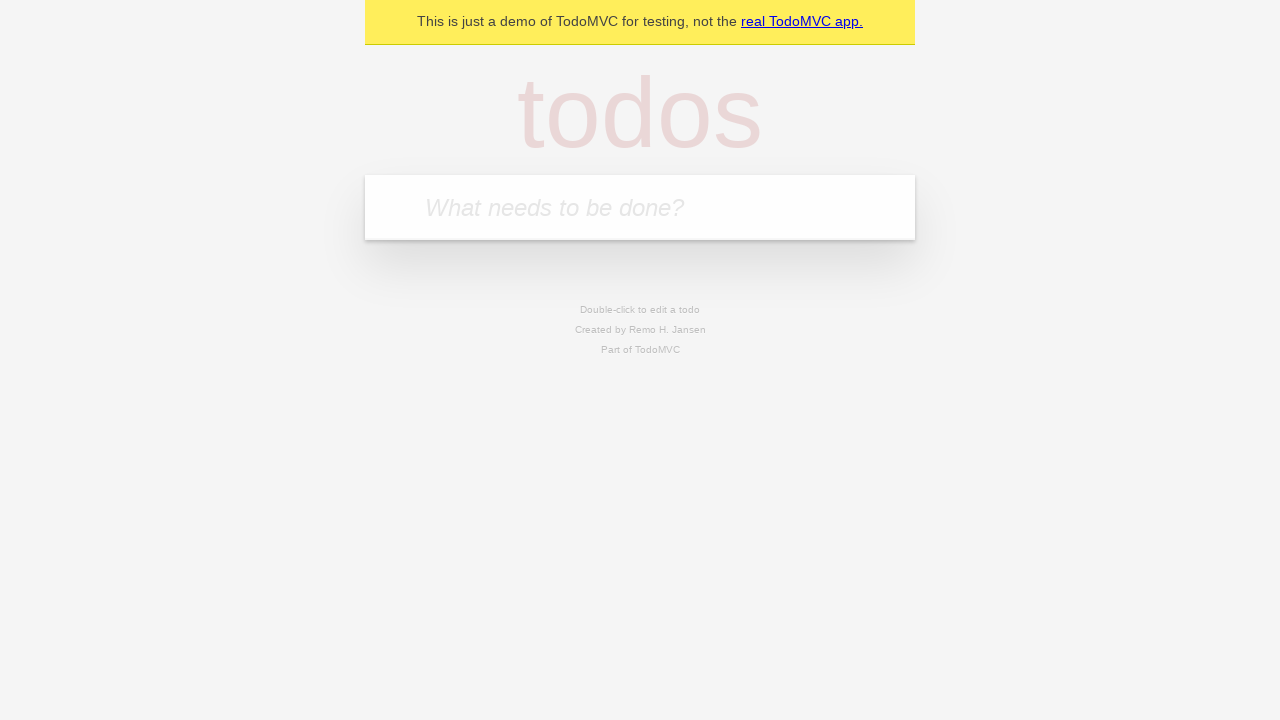

Filled new todo field with 'buy some cheese' on internal:attr=[placeholder="What needs to be done?"i]
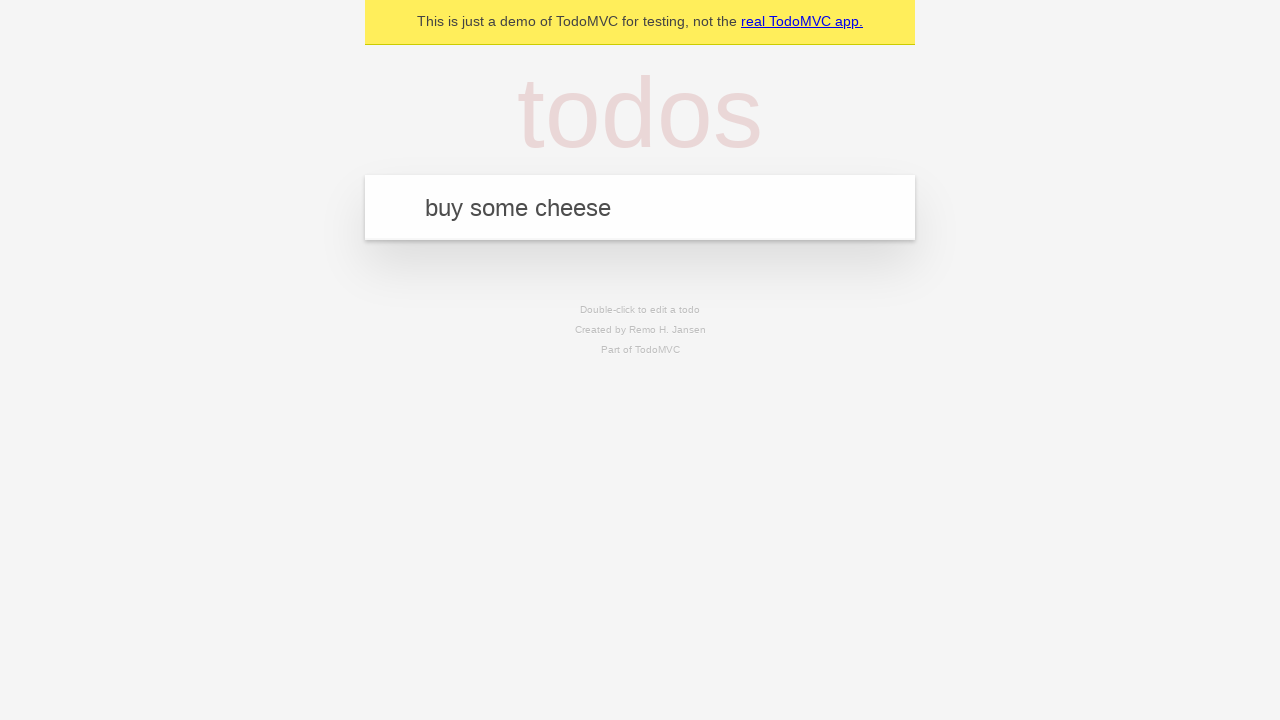

Pressed Enter to create todo 'buy some cheese' on internal:attr=[placeholder="What needs to be done?"i]
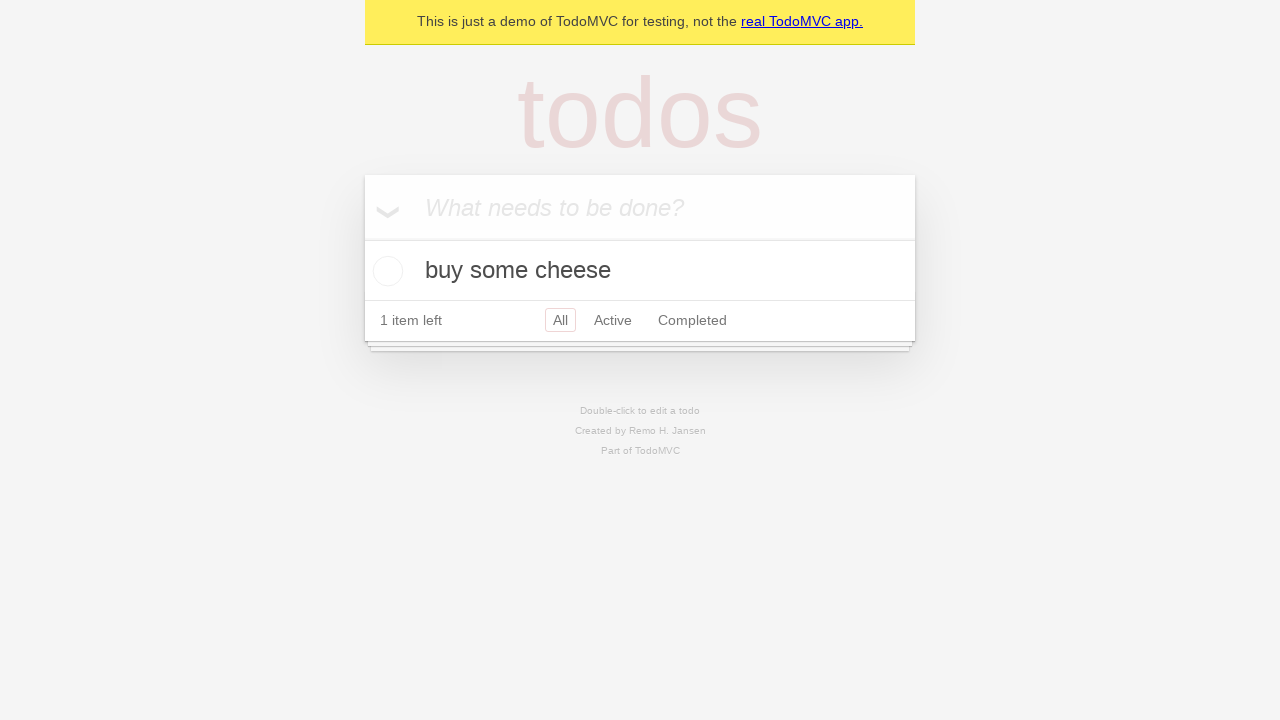

Filled new todo field with 'feed the cat' on internal:attr=[placeholder="What needs to be done?"i]
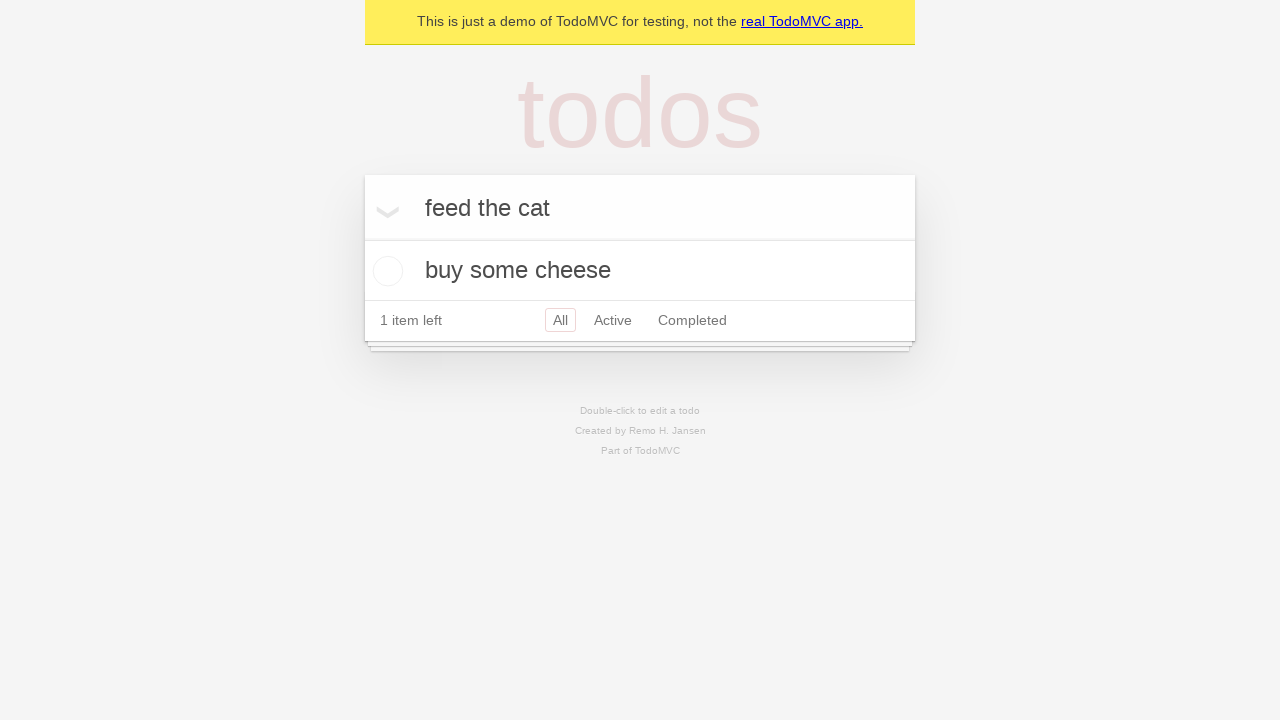

Pressed Enter to create todo 'feed the cat' on internal:attr=[placeholder="What needs to be done?"i]
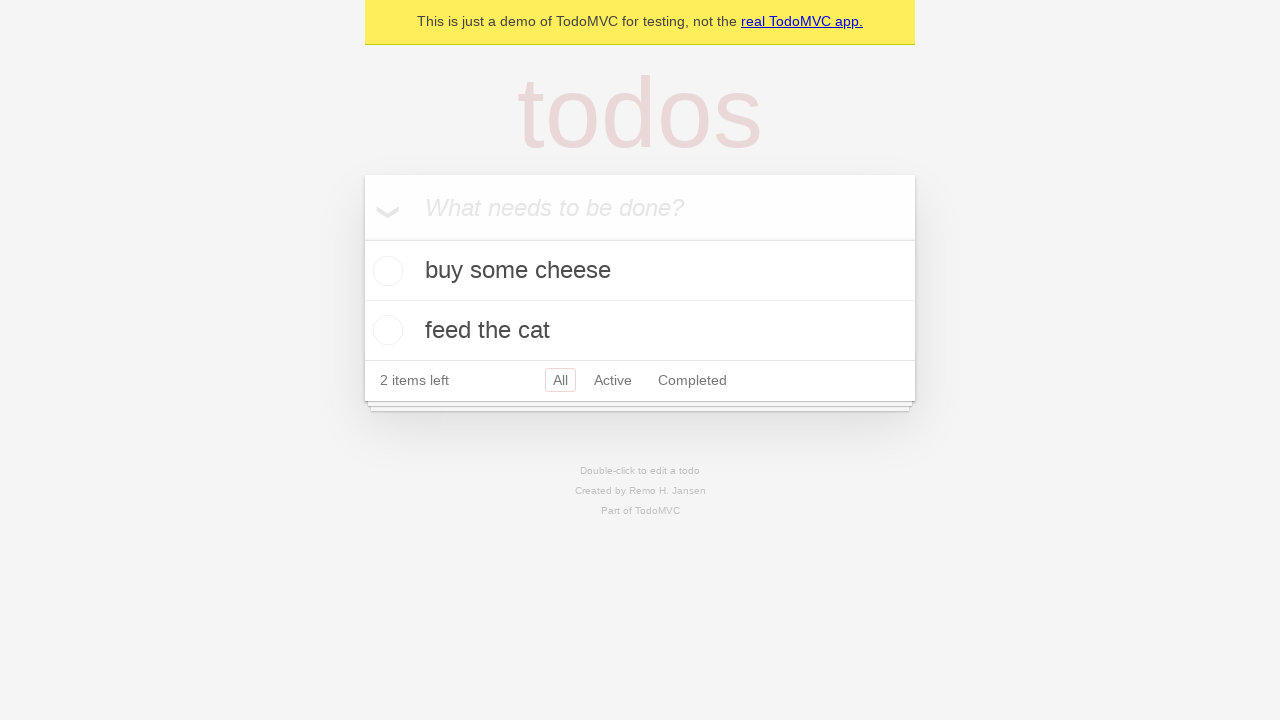

Filled new todo field with 'book a doctors appointment' on internal:attr=[placeholder="What needs to be done?"i]
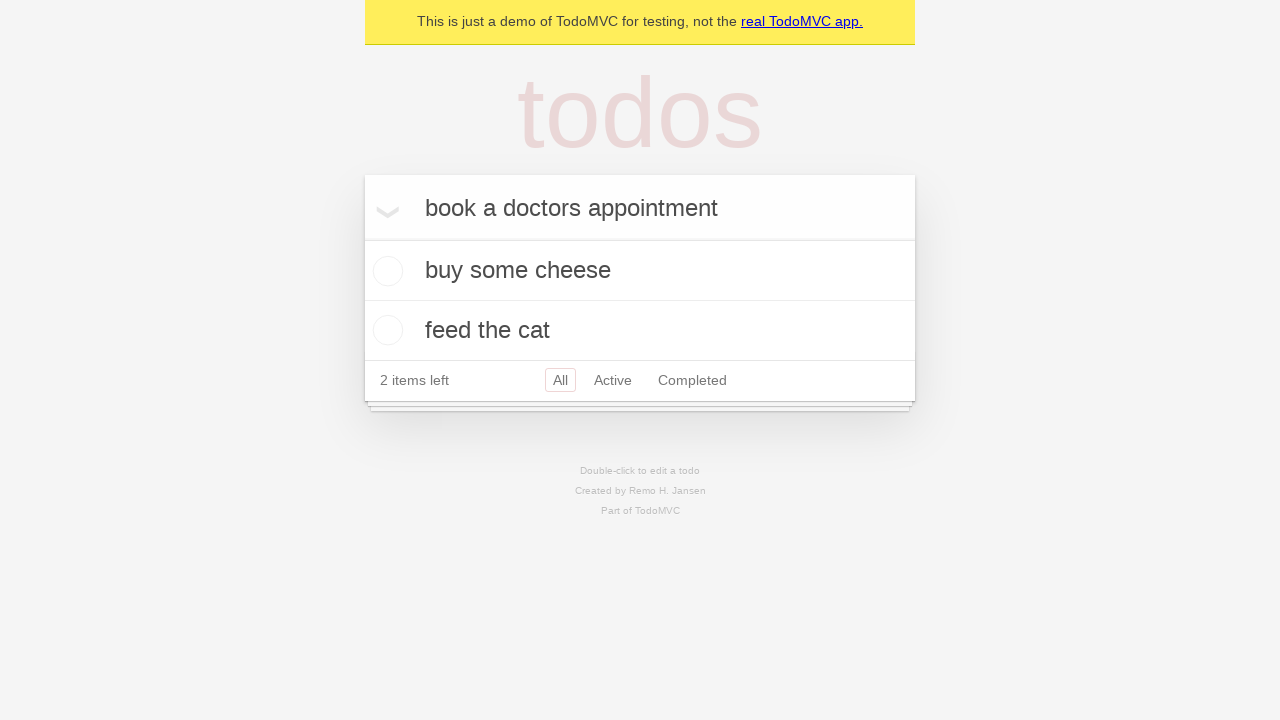

Pressed Enter to create todo 'book a doctors appointment' on internal:attr=[placeholder="What needs to be done?"i]
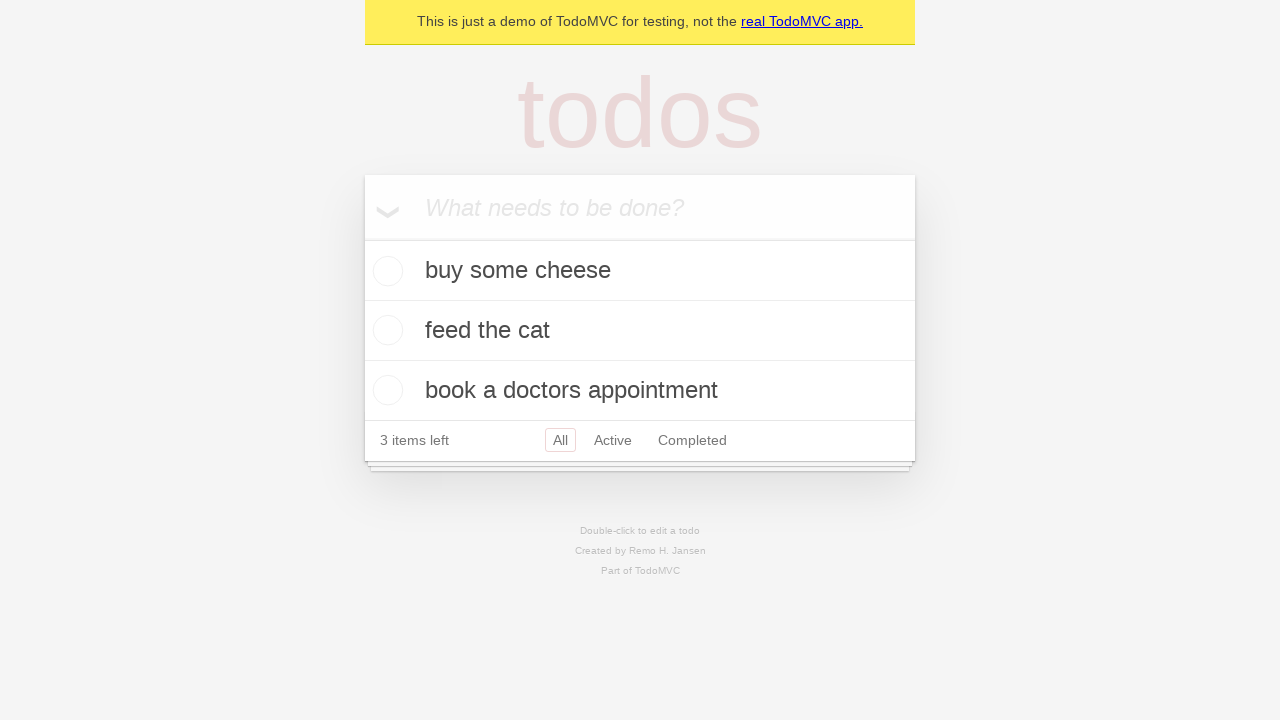

Waited for all todo items to be created
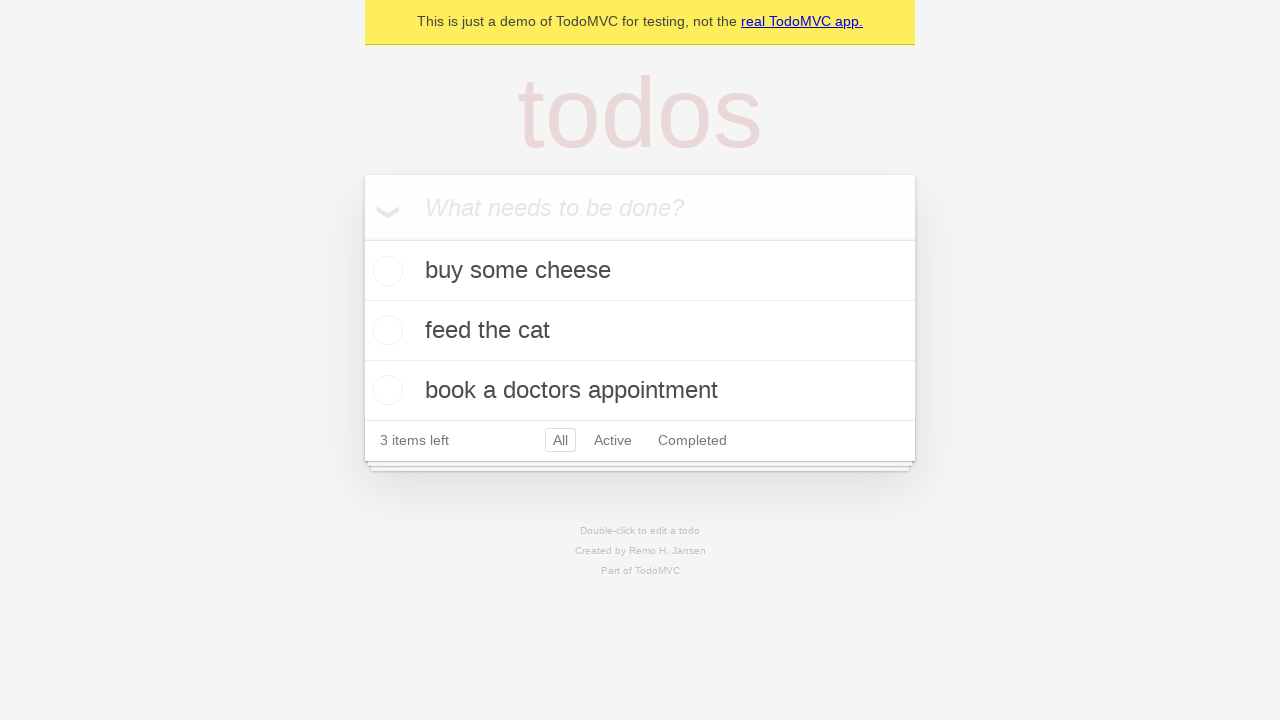

Double-clicked second todo item to enter edit mode at (640, 331) on internal:testid=[data-testid="todo-item"s] >> nth=1
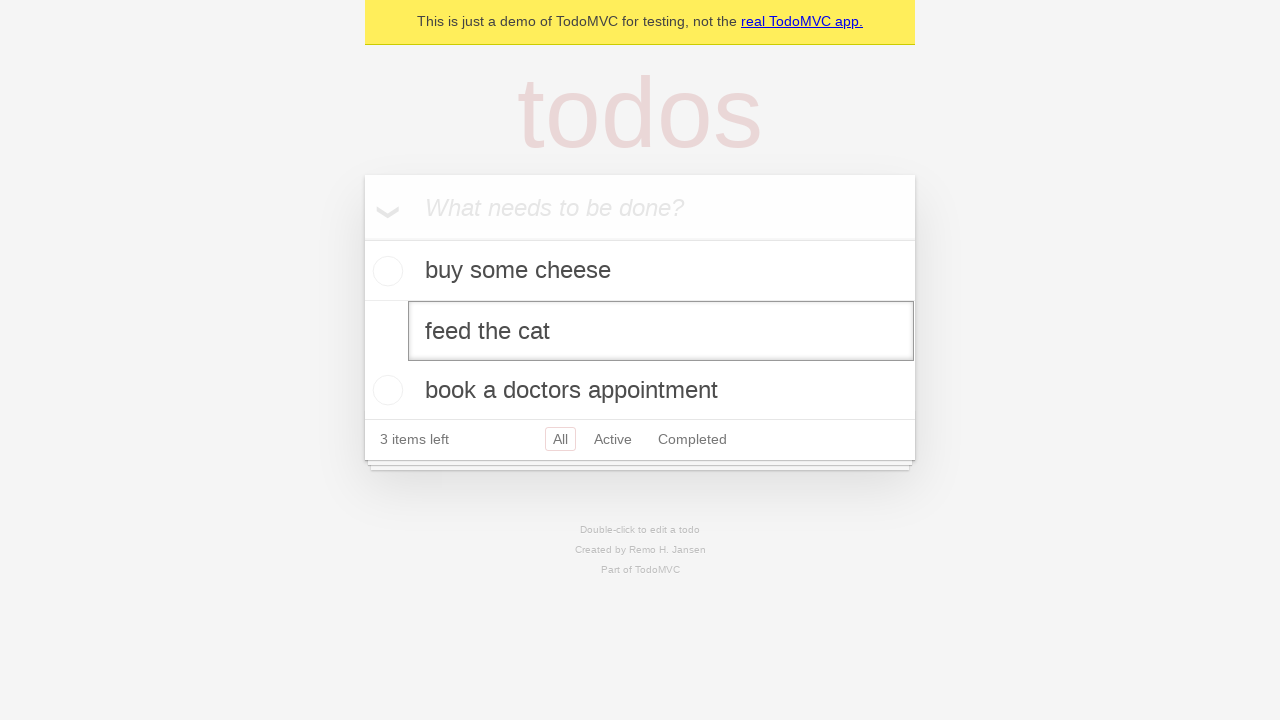

Cleared all text from the edit input field on internal:testid=[data-testid="todo-item"s] >> nth=1 >> internal:role=textbox[nam
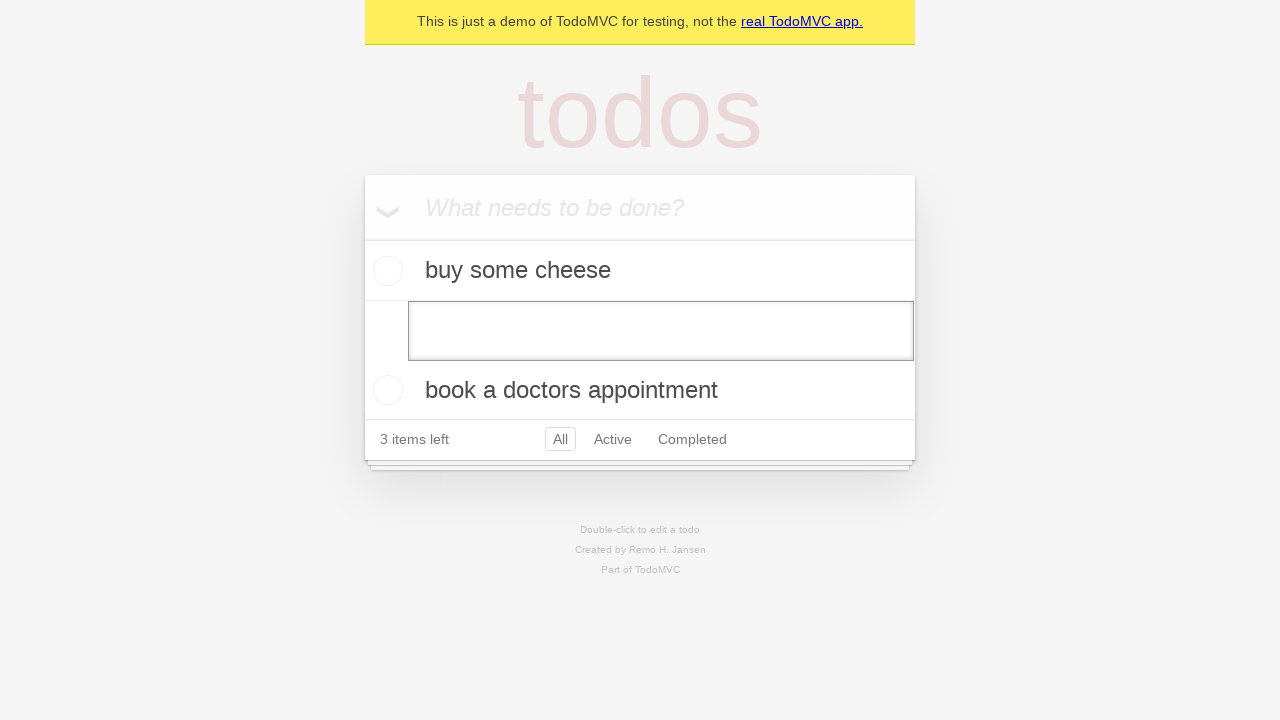

Pressed Enter to confirm empty text entry - item should be removed on internal:testid=[data-testid="todo-item"s] >> nth=1 >> internal:role=textbox[nam
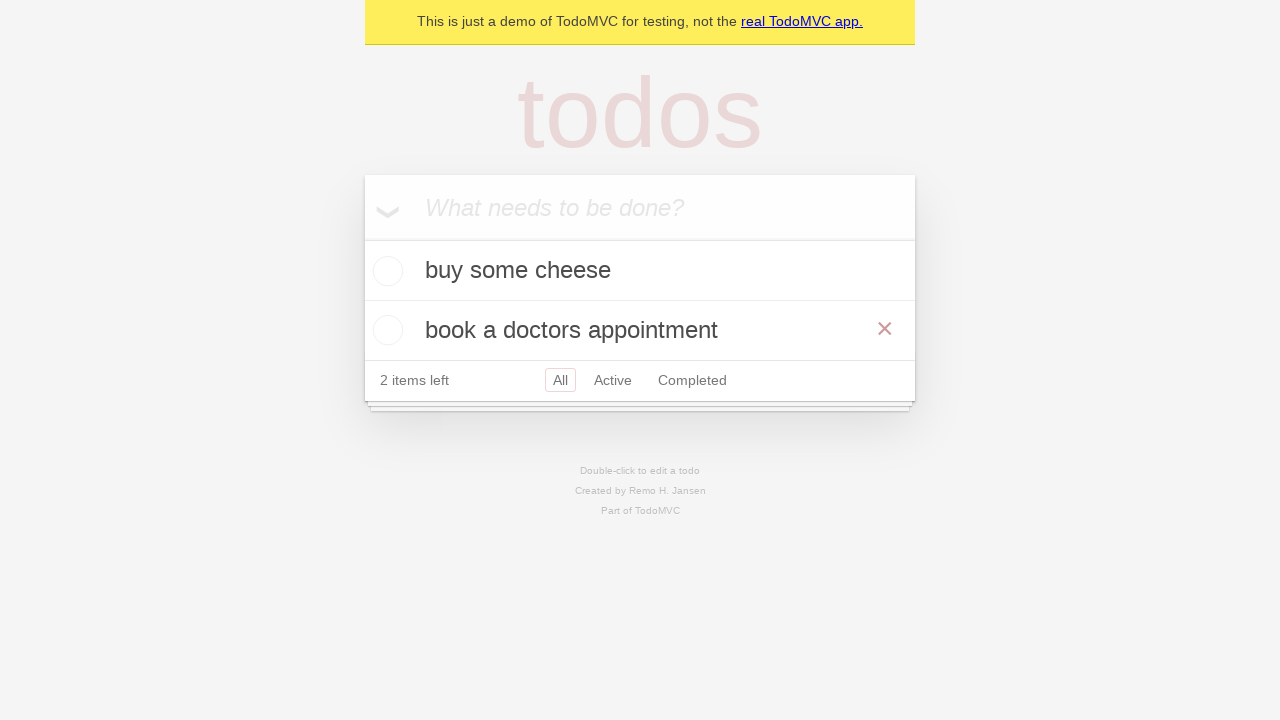

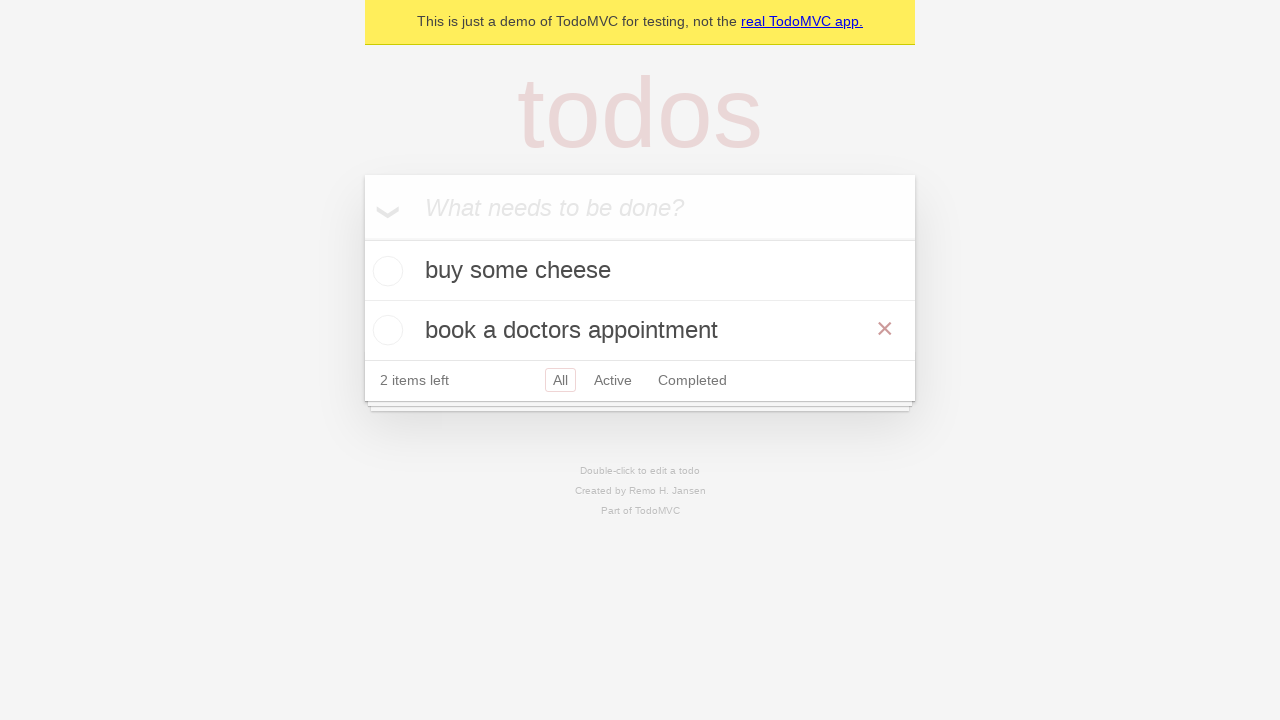